Verifies that the button value matches expected text when ignoring case sensitivity.

Starting URL: https://acctabootcamp.github.io/site/examples/locators

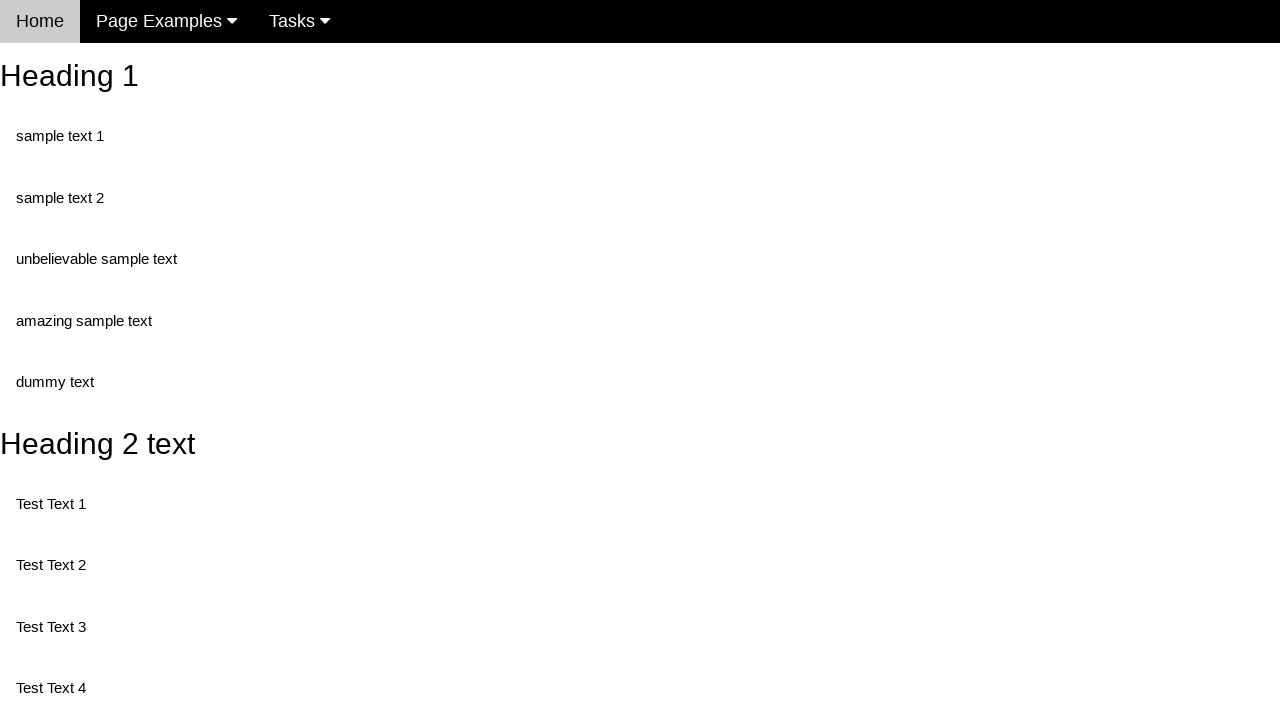

Navigated to locators example page
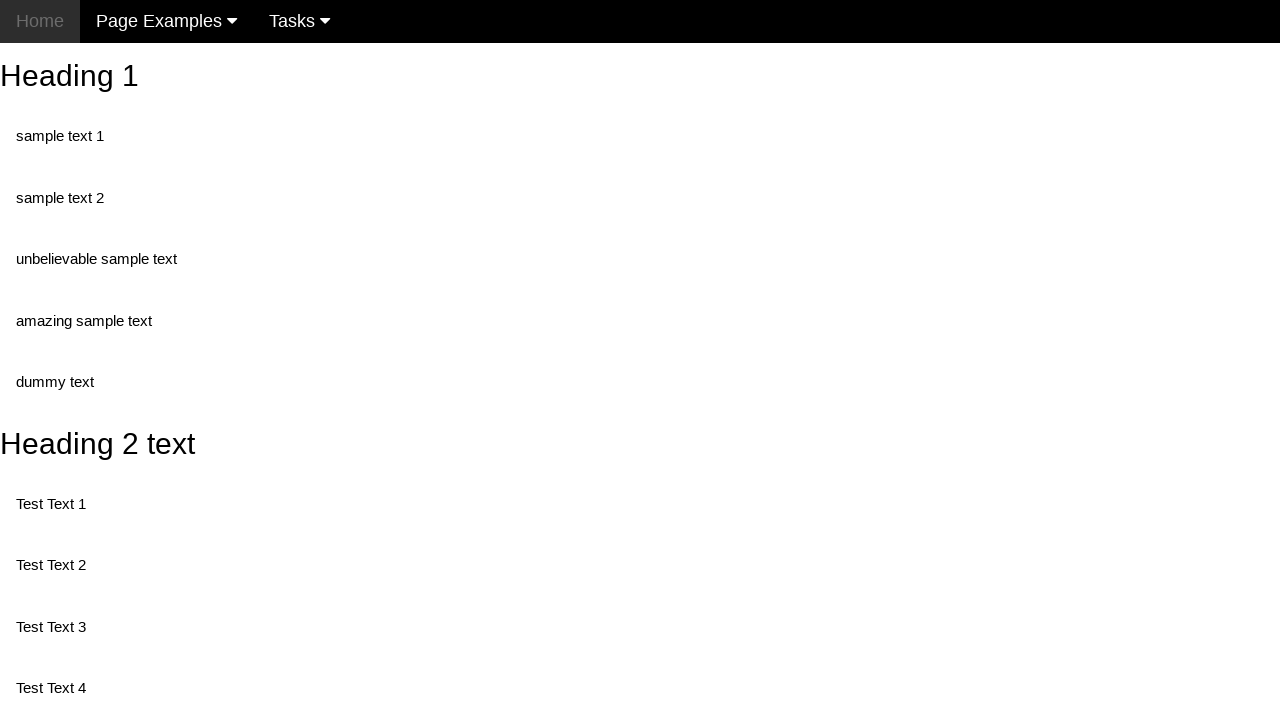

Retrieved button value attribute from #buttonId
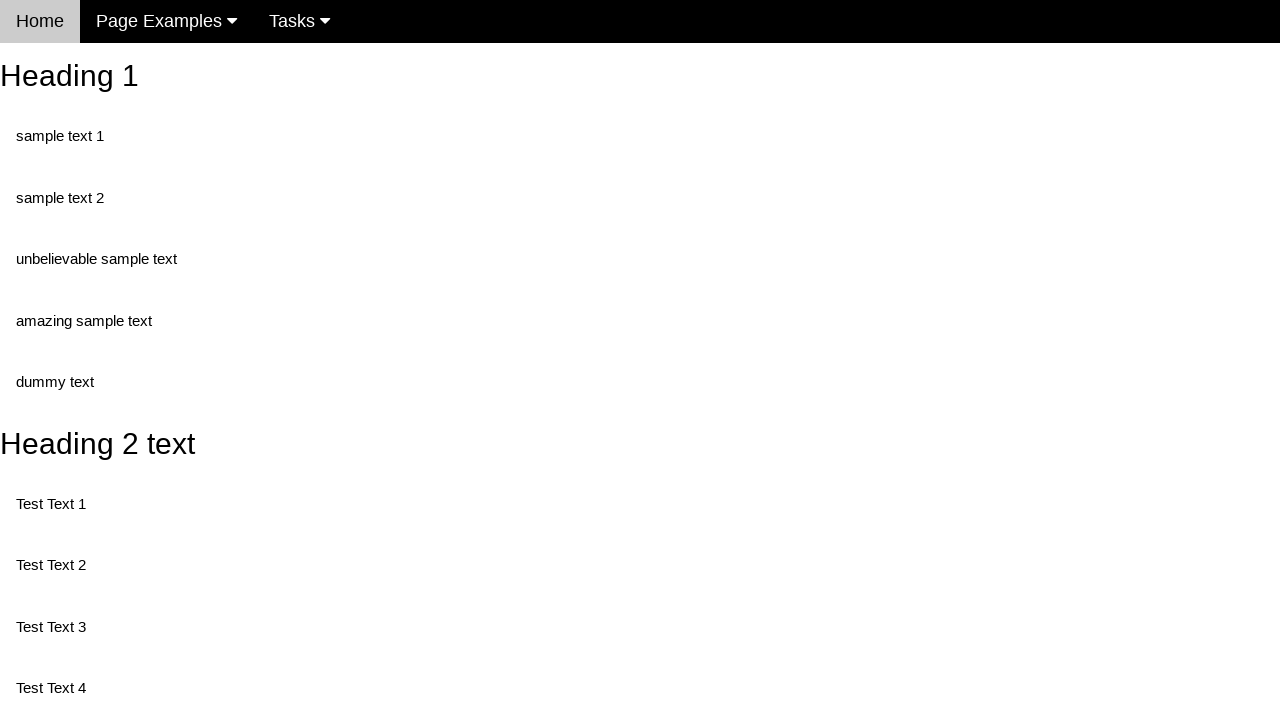

Asserted button value matches expected text (case-insensitive): 'this is Also a Button'
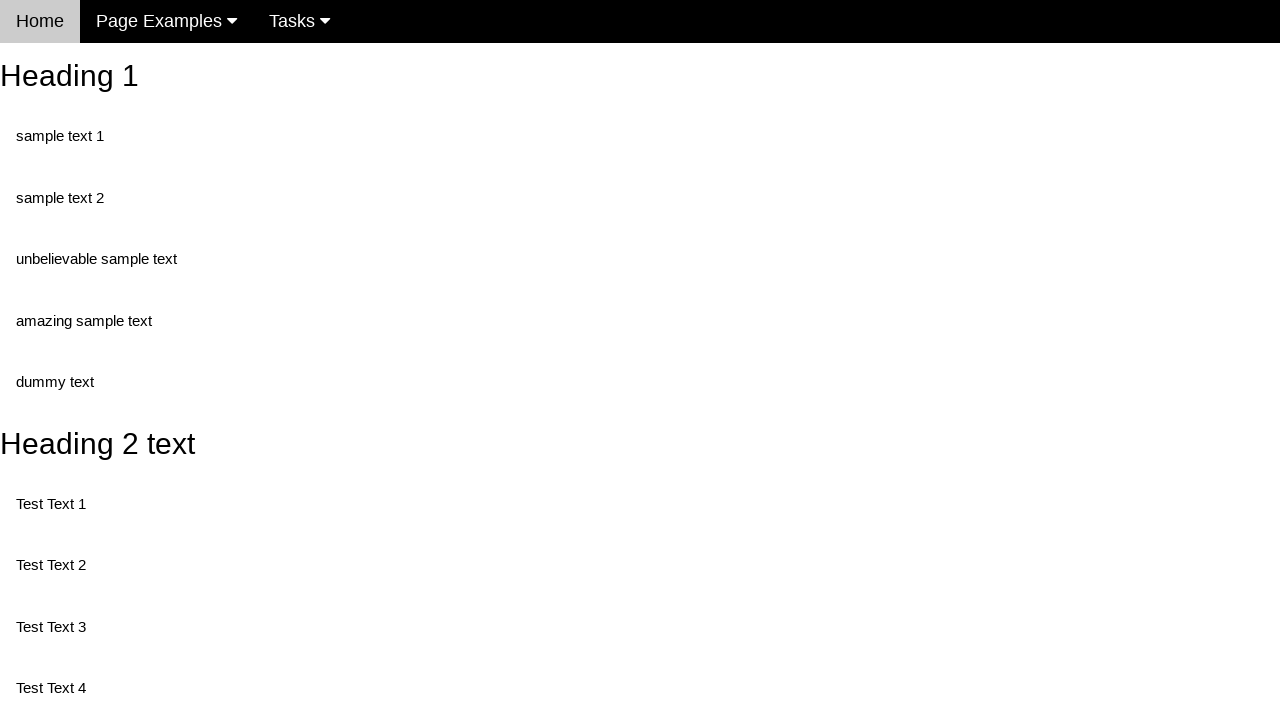

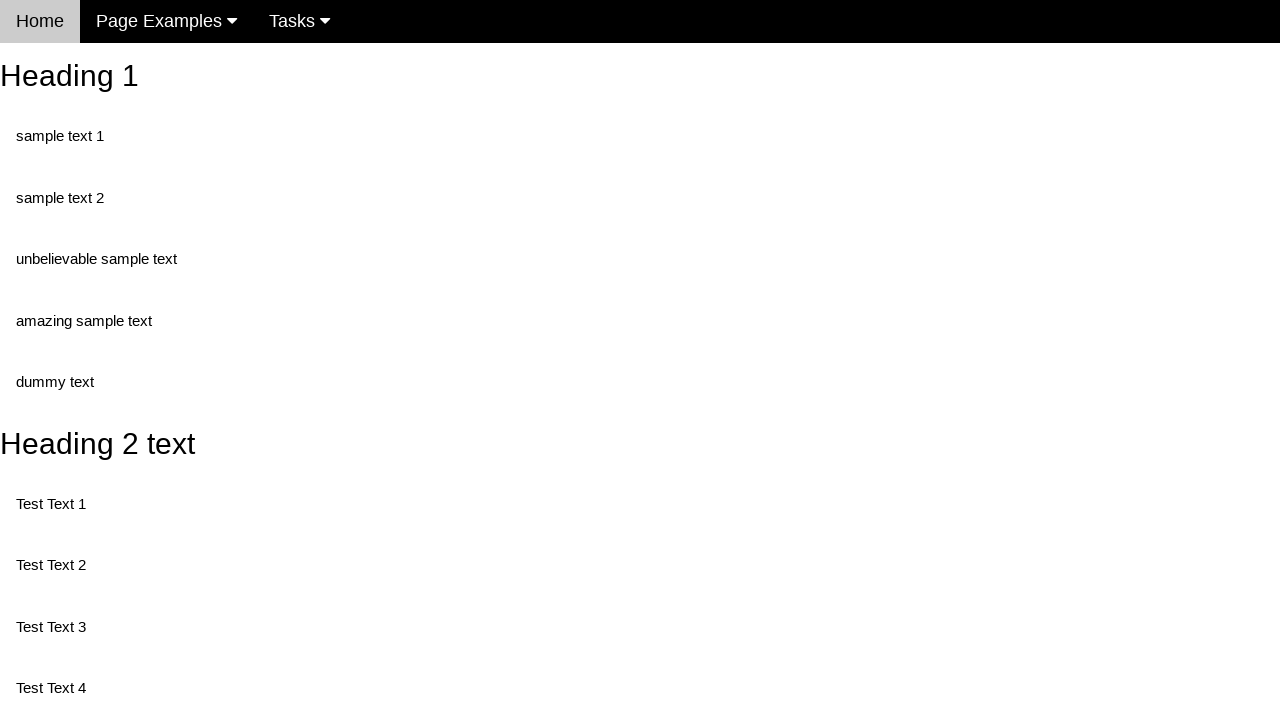